Tests finding a link by calculated text (based on mathematical formula), clicking it, then filling out a form with personal information fields (first name, last name, city, country) and submitting it.

Starting URL: http://suninjuly.github.io/find_link_text

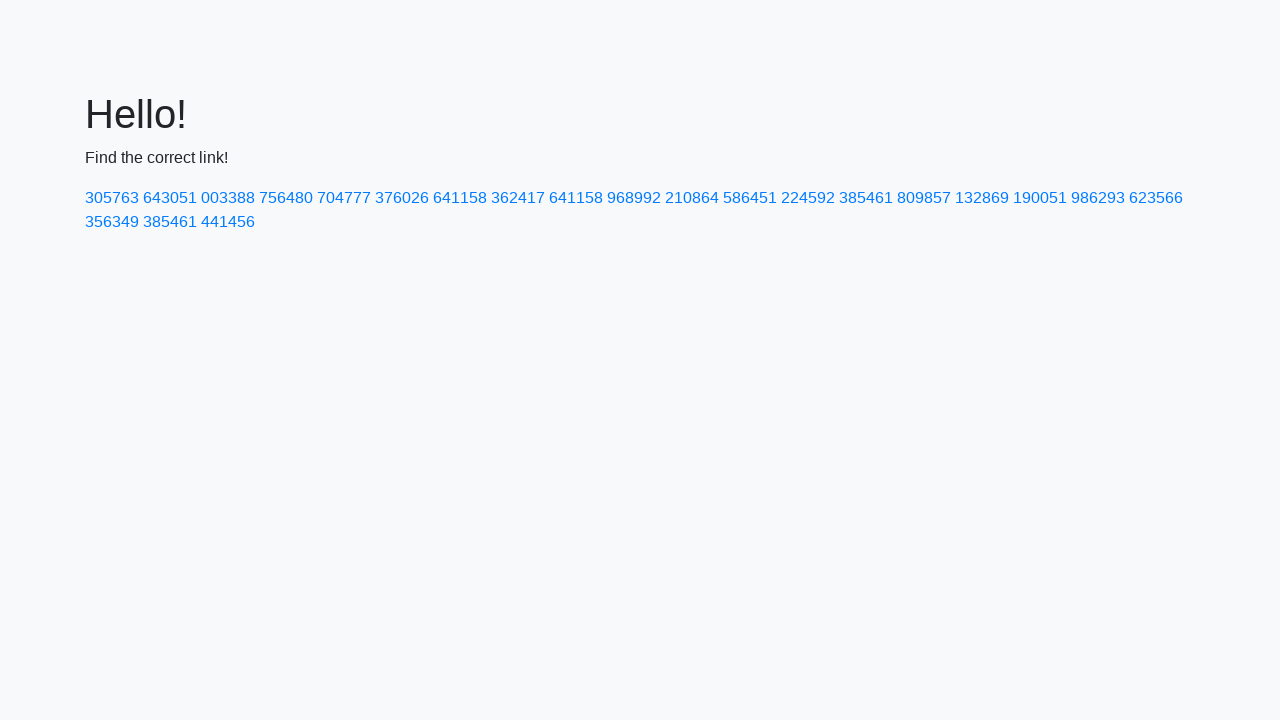

Calculated link text using mathematical formula: π^e * 10000
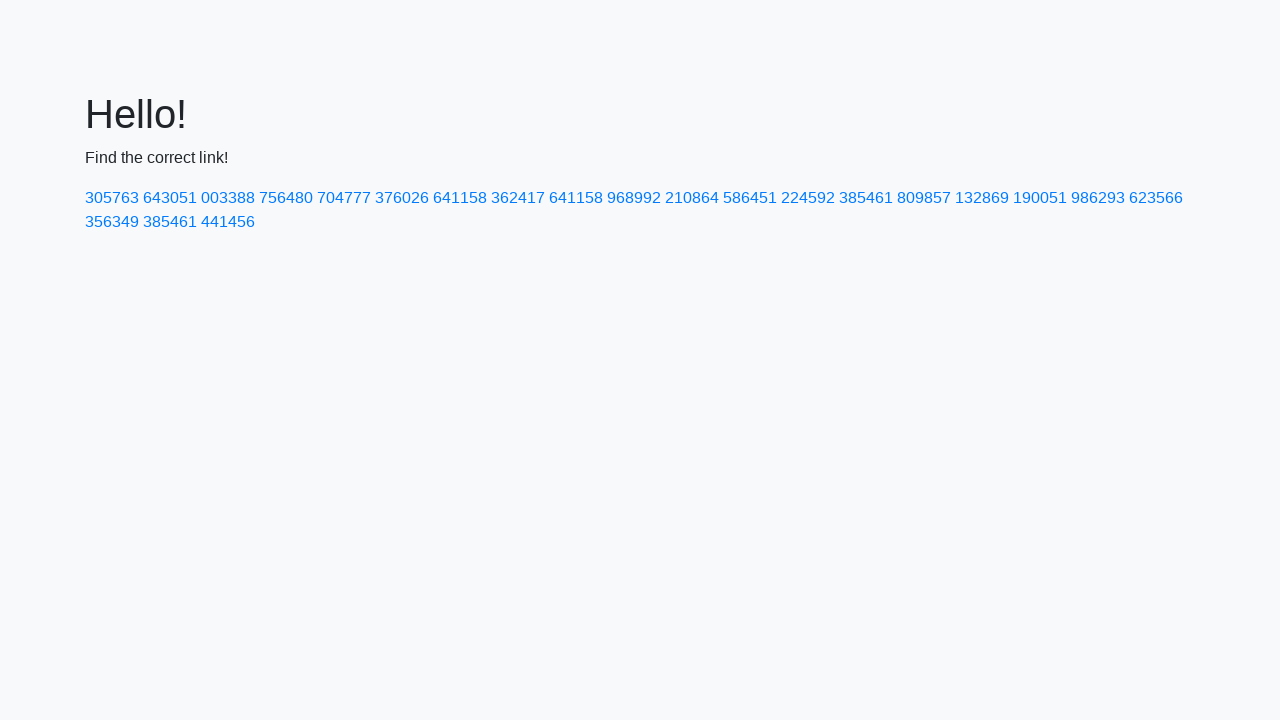

Clicked link with calculated text '224592' at (808, 198) on text=224592
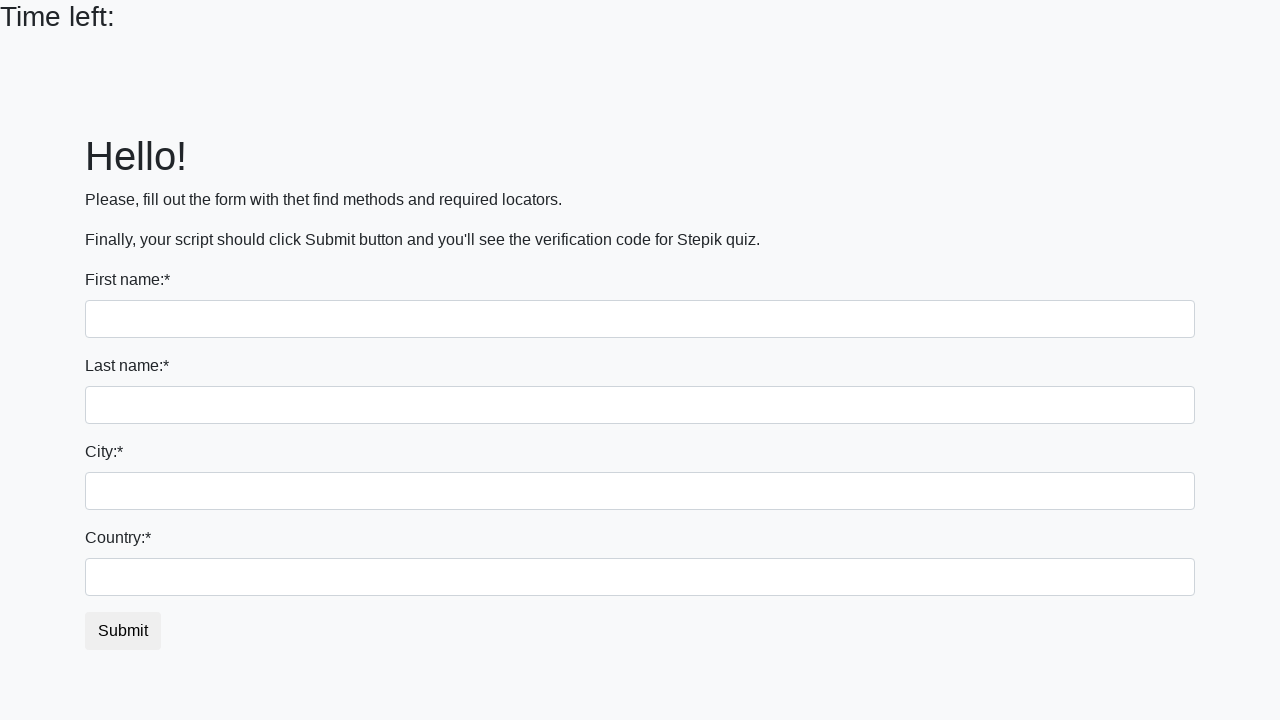

Filled first name field with 'Ivan' on input
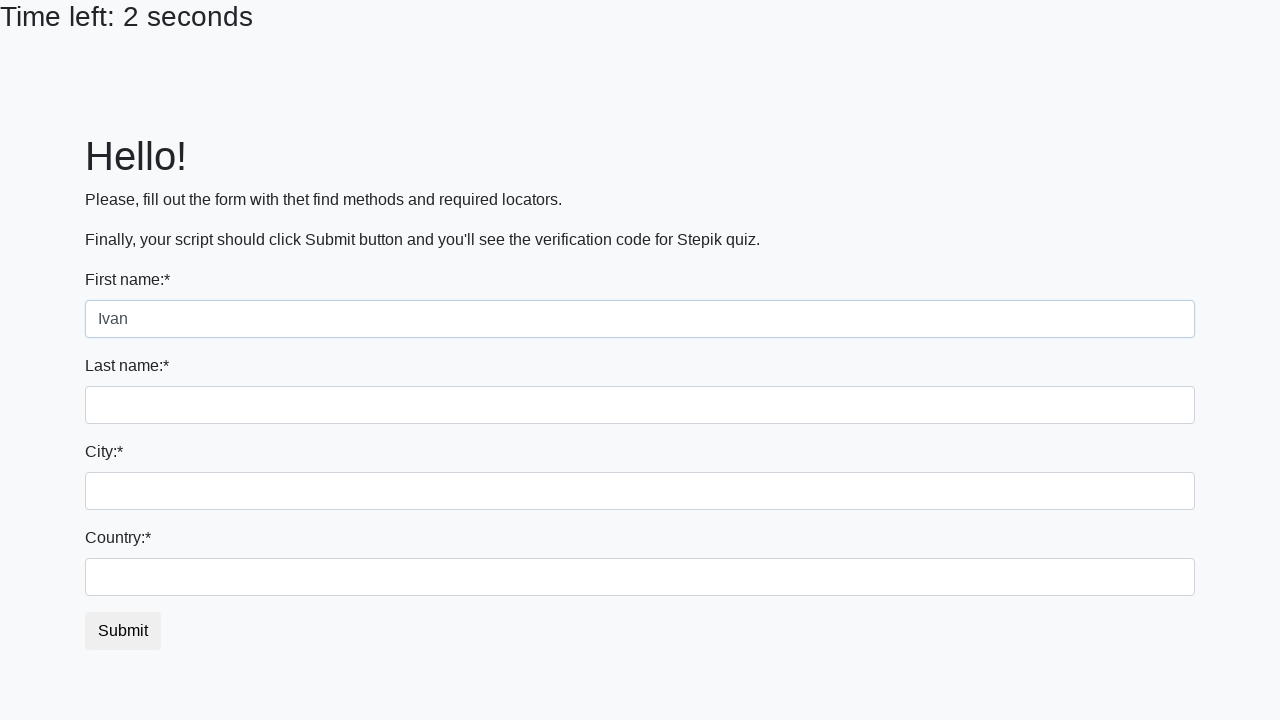

Filled last name field with 'Petrov' on input[name='last_name']
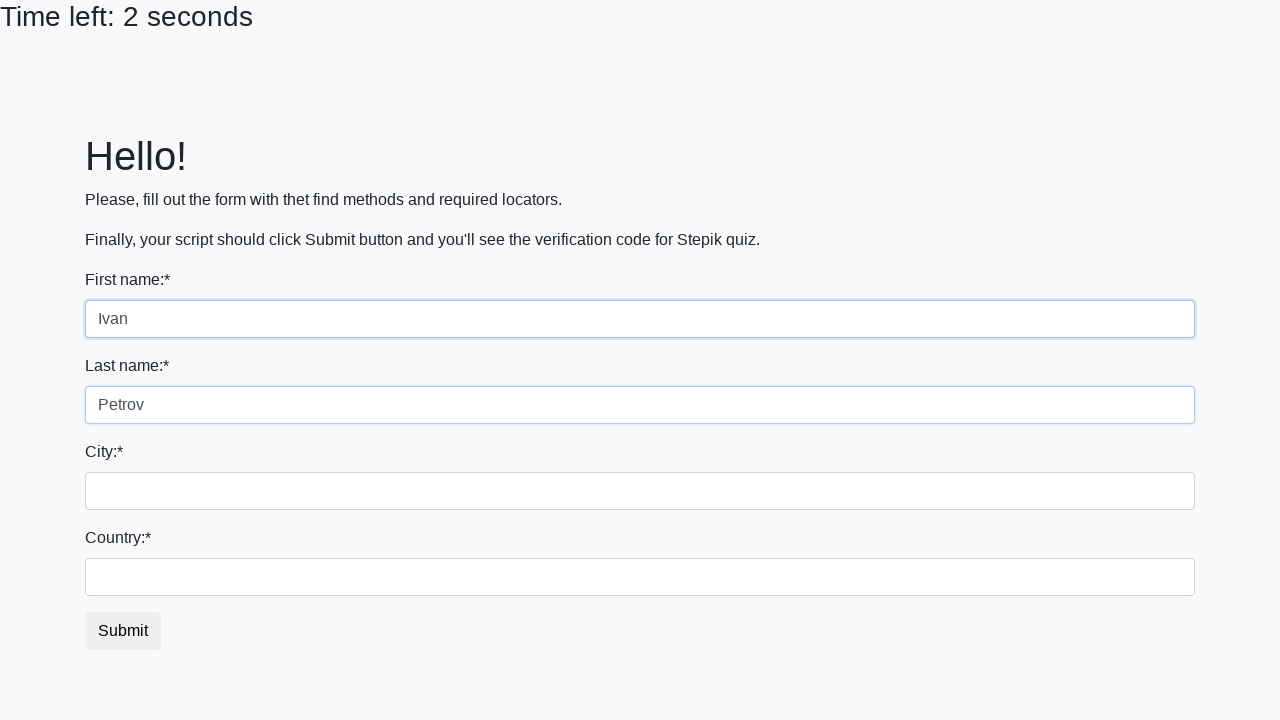

Filled city field with 'Smolensk' on .city
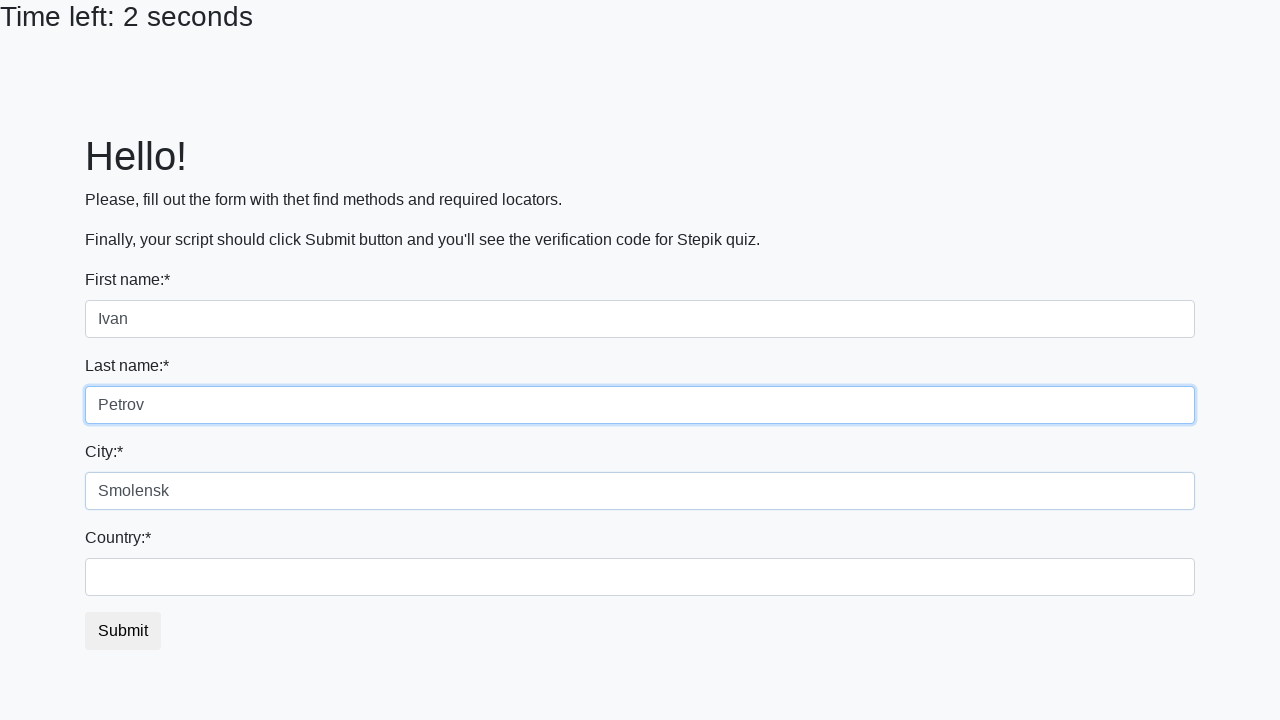

Filled country field with 'Russia' on #country
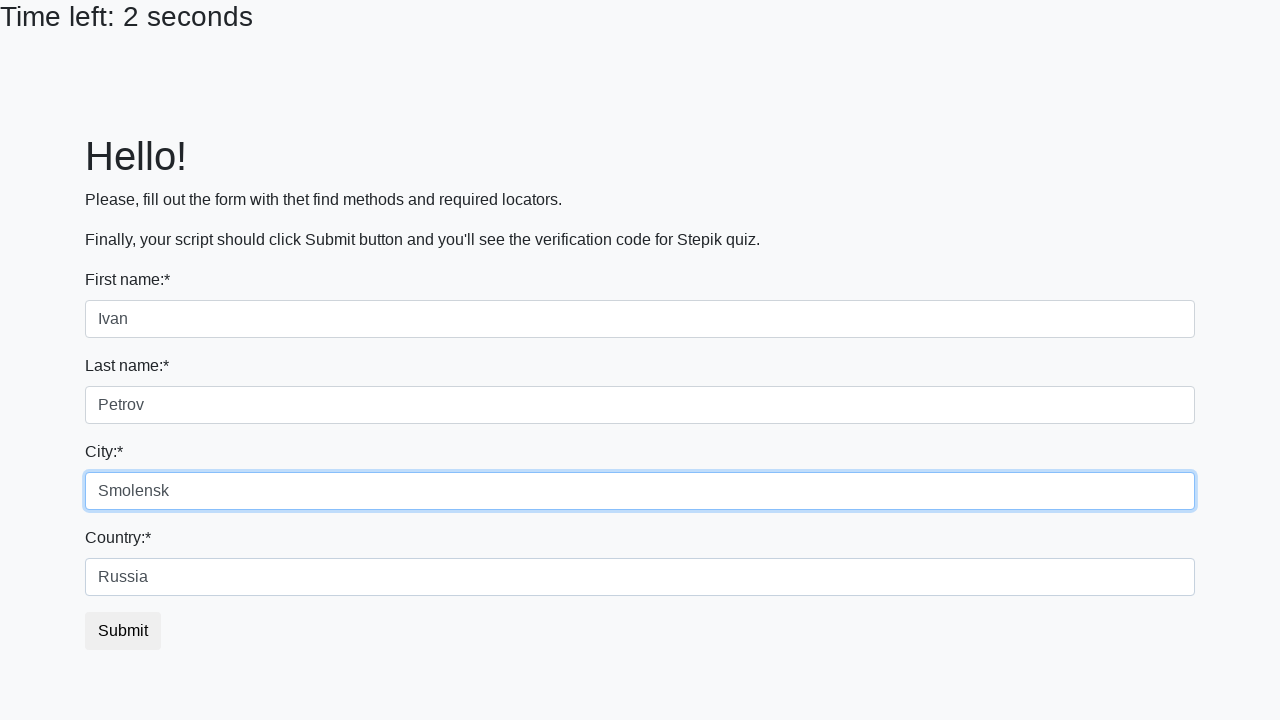

Clicked submit button to submit the form at (123, 631) on button.btn
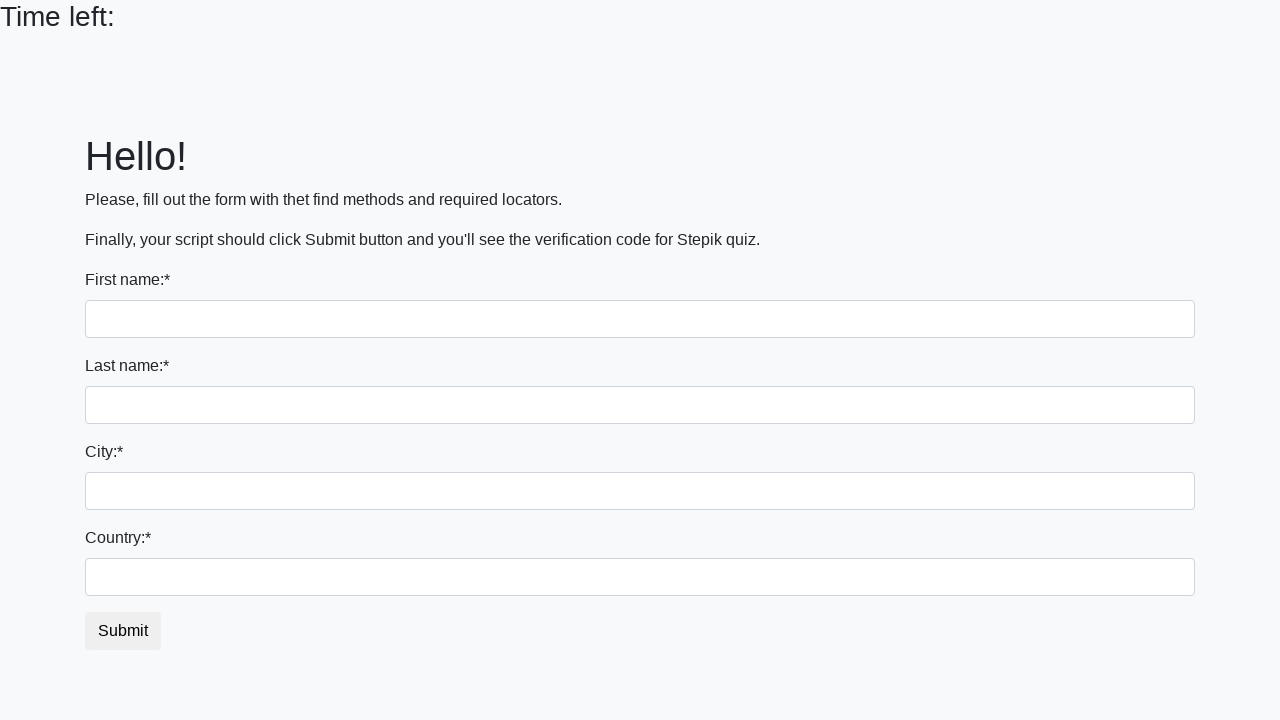

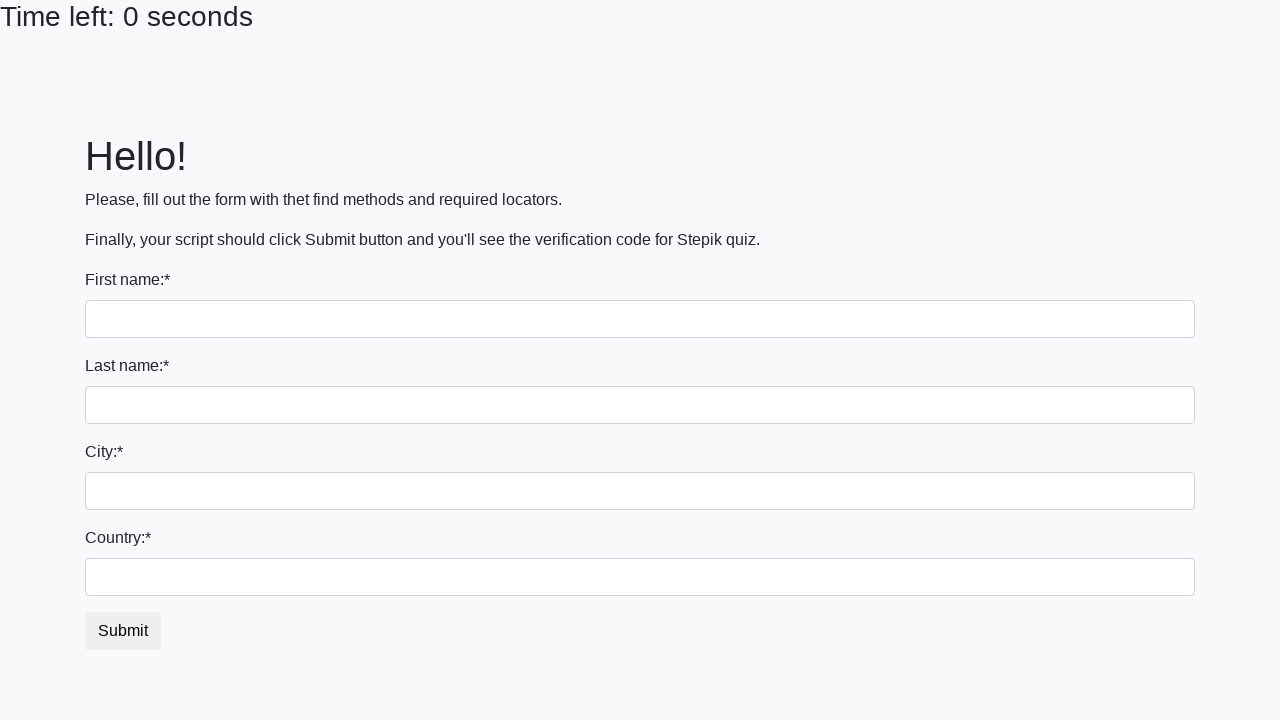